Tests mouse hover functionality on Dell's homepage by moving the cursor to the "Financing" button to trigger any hover-based dropdown or menu.

Starting URL: https://www.dell.com/en-us

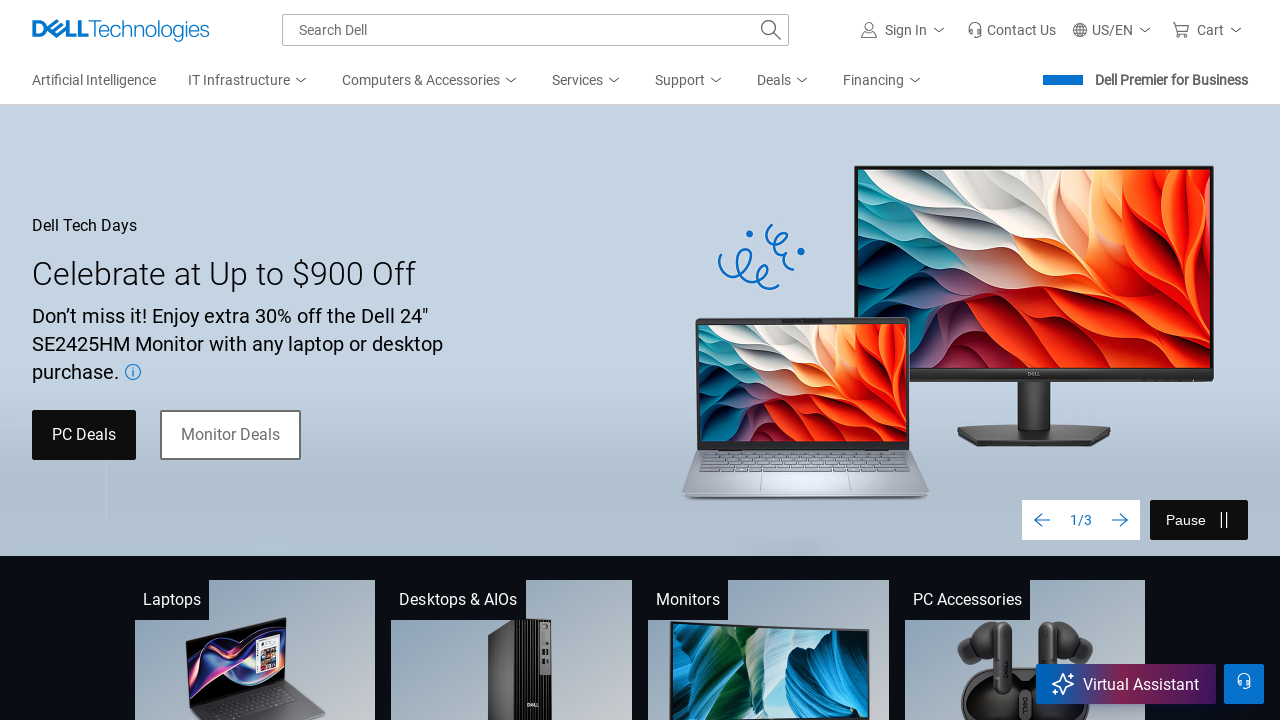

Waited for page to fully load (networkidle state)
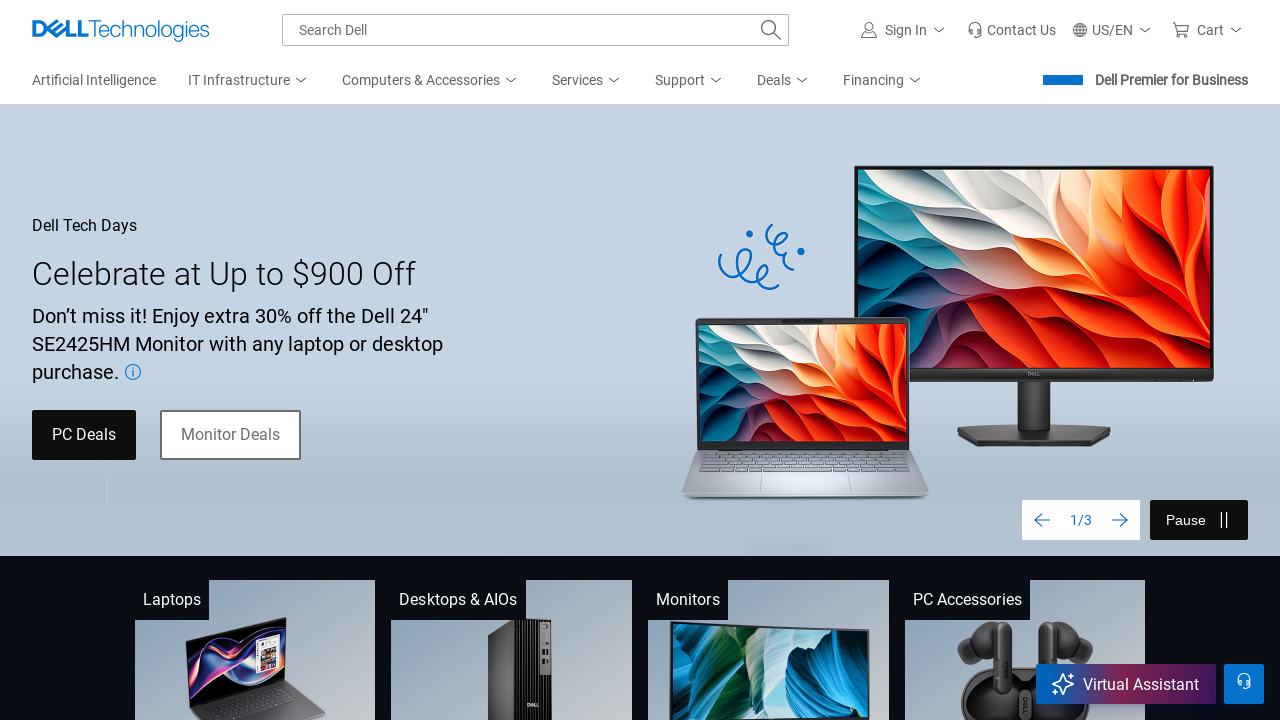

Hovered over the Financing button to trigger dropdown/menu at (884, 81) on button:has-text('Financing')
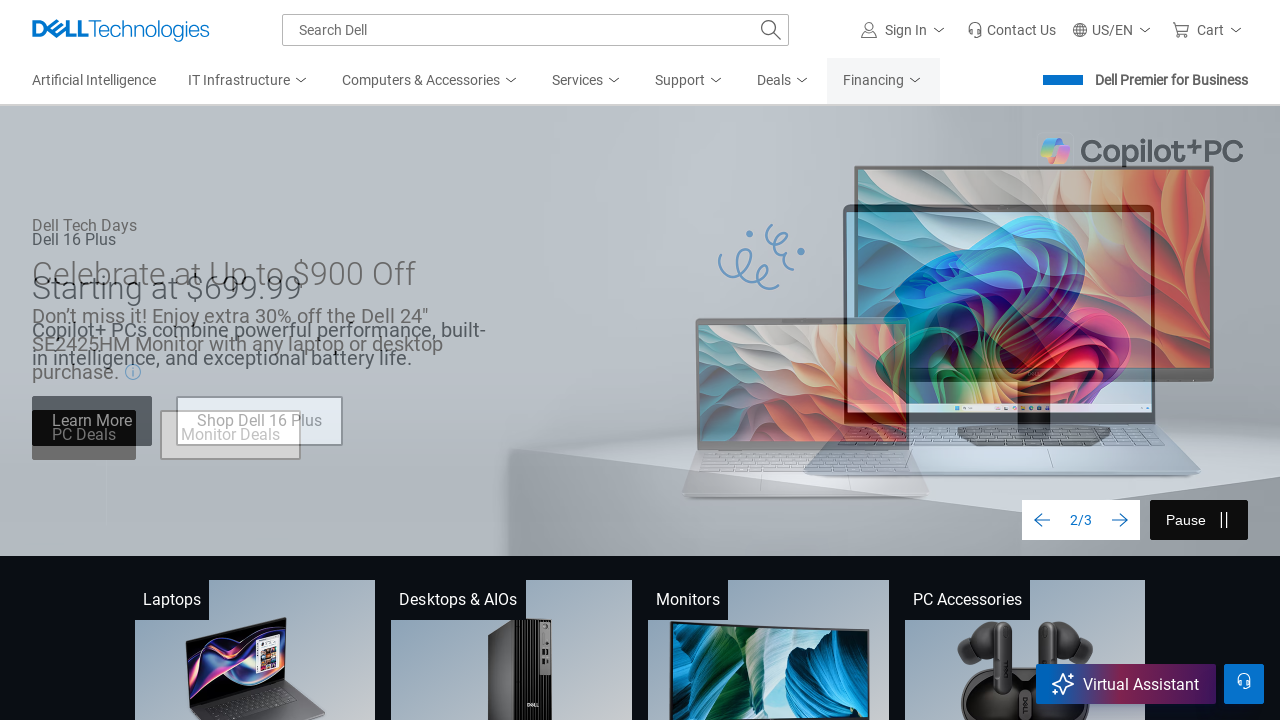

Waited 2 seconds to observe hover effect
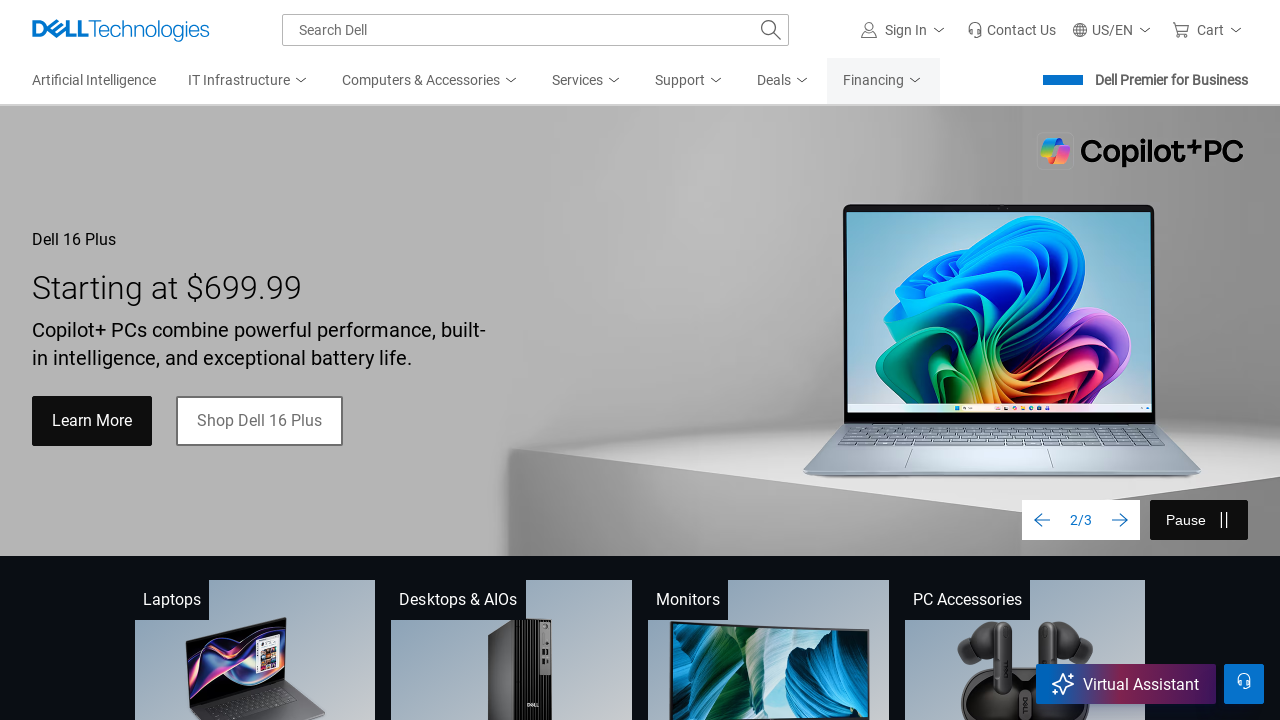

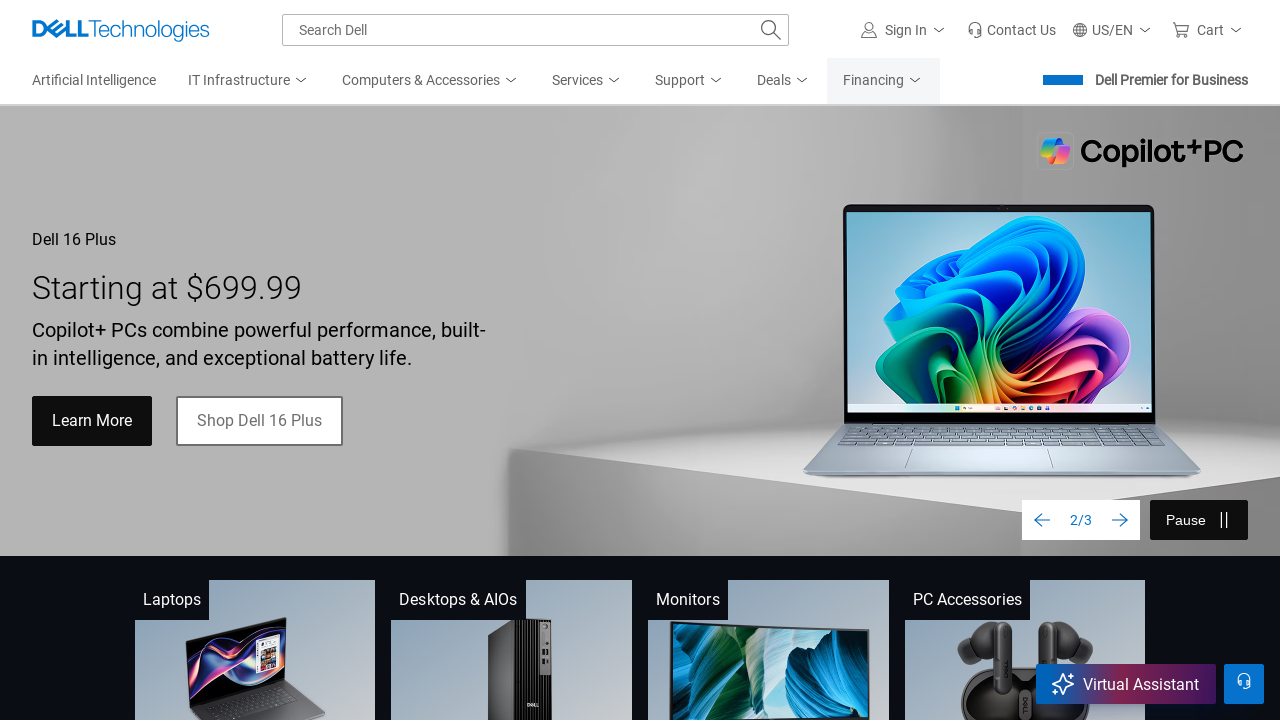